Tests table scrolling functionality and validates that the sum of values in the Amount column matches the displayed total amount on the page

Starting URL: https://www.rahulshettyacademy.com/AutomationPractice/

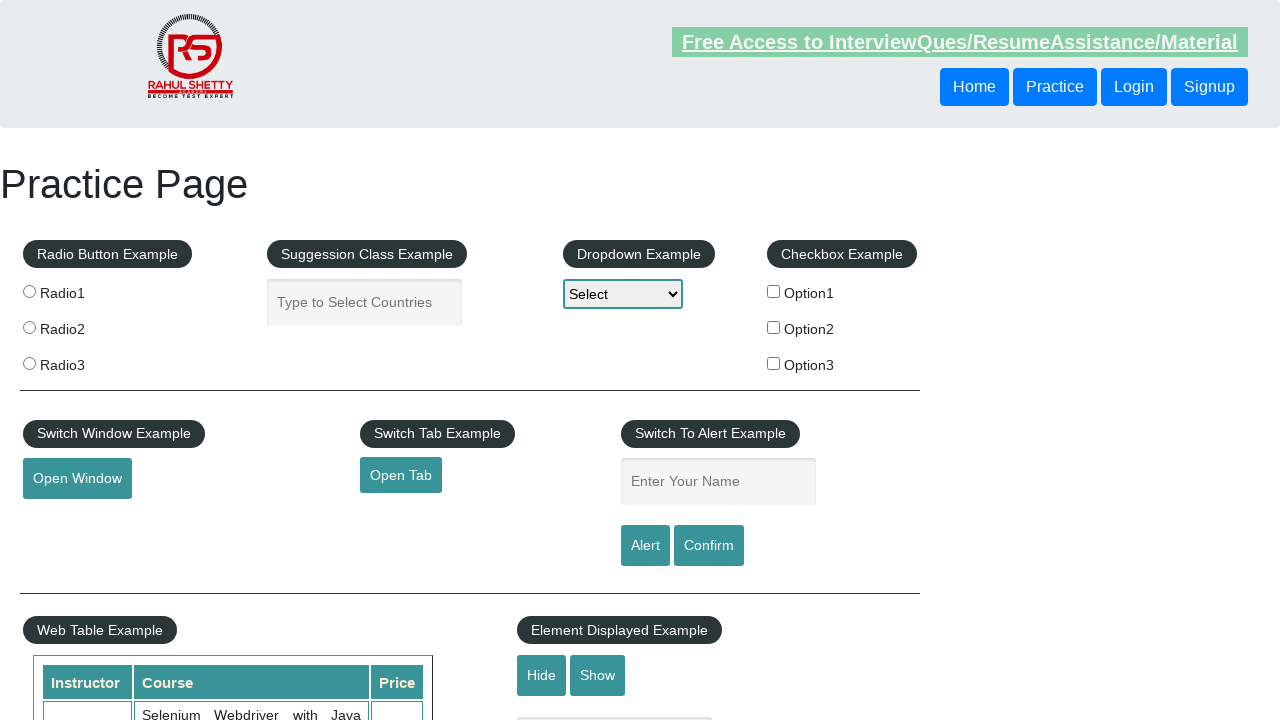

Scrolled window down by 500 pixels
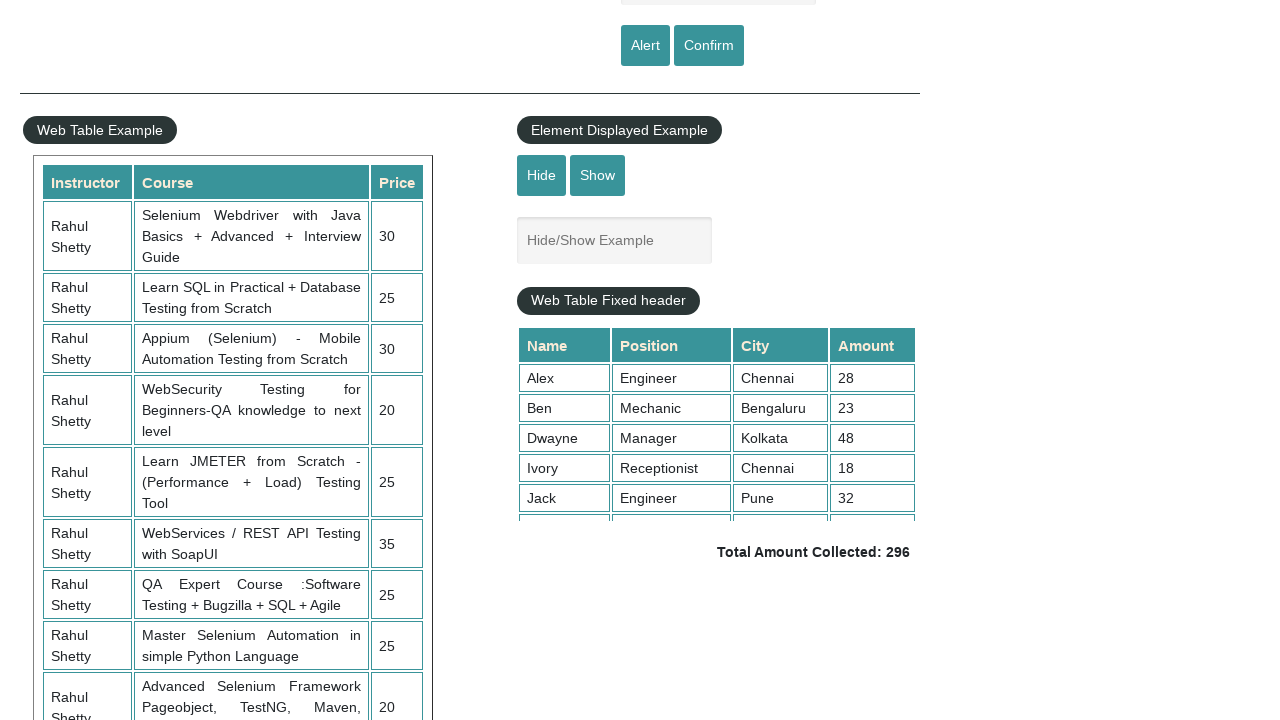

Scrolled table element down by 5000 pixels
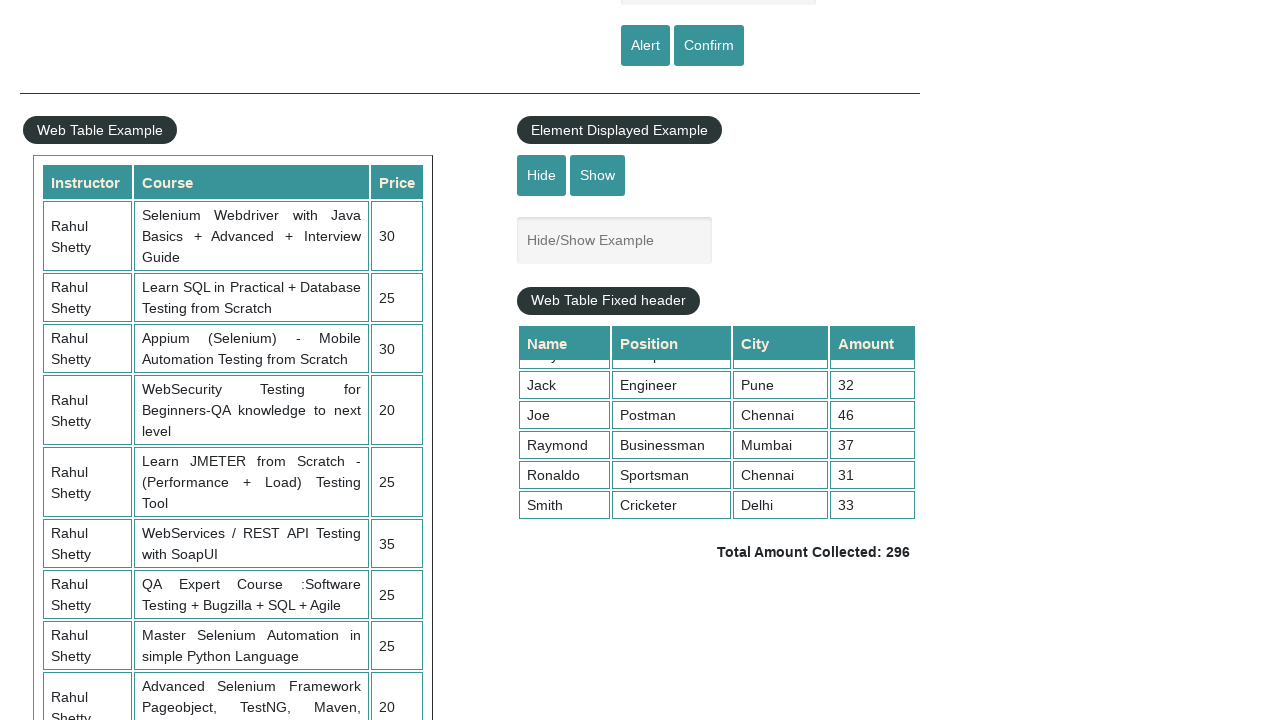

Table Amount column (4th column) is visible
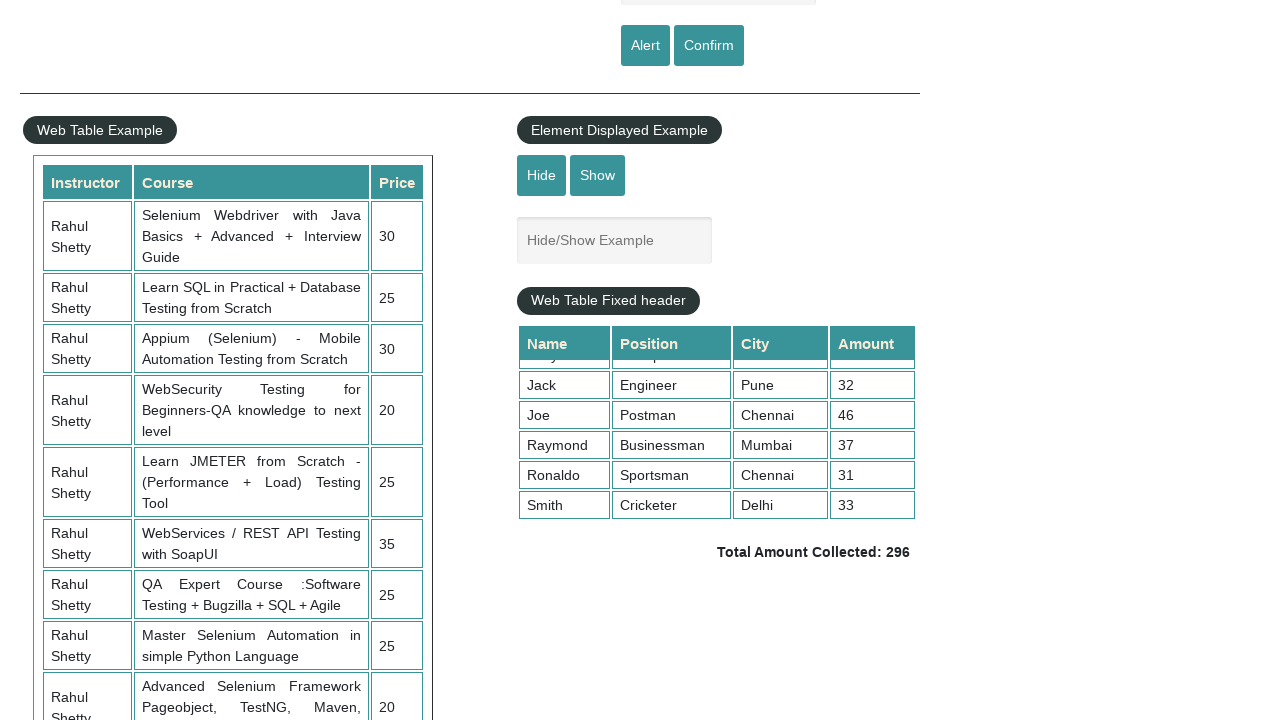

Retrieved all amount values from table column 4
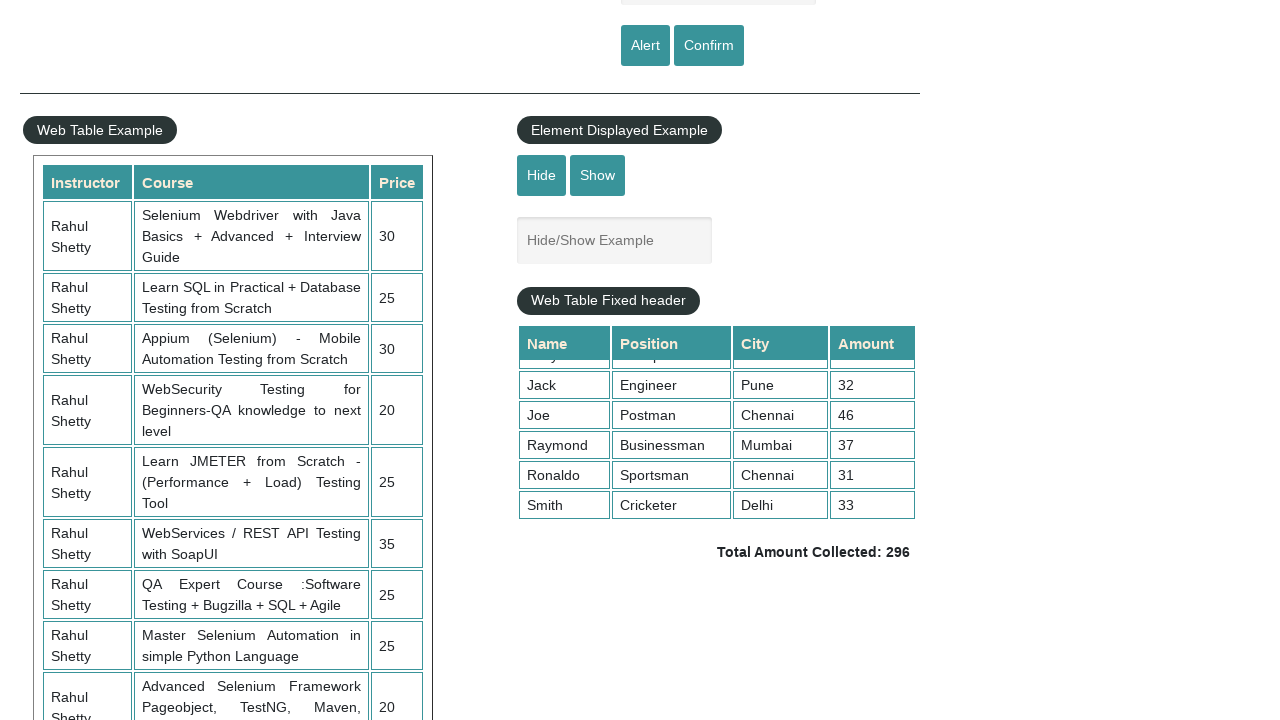

Calculated total sum of all amounts: 296
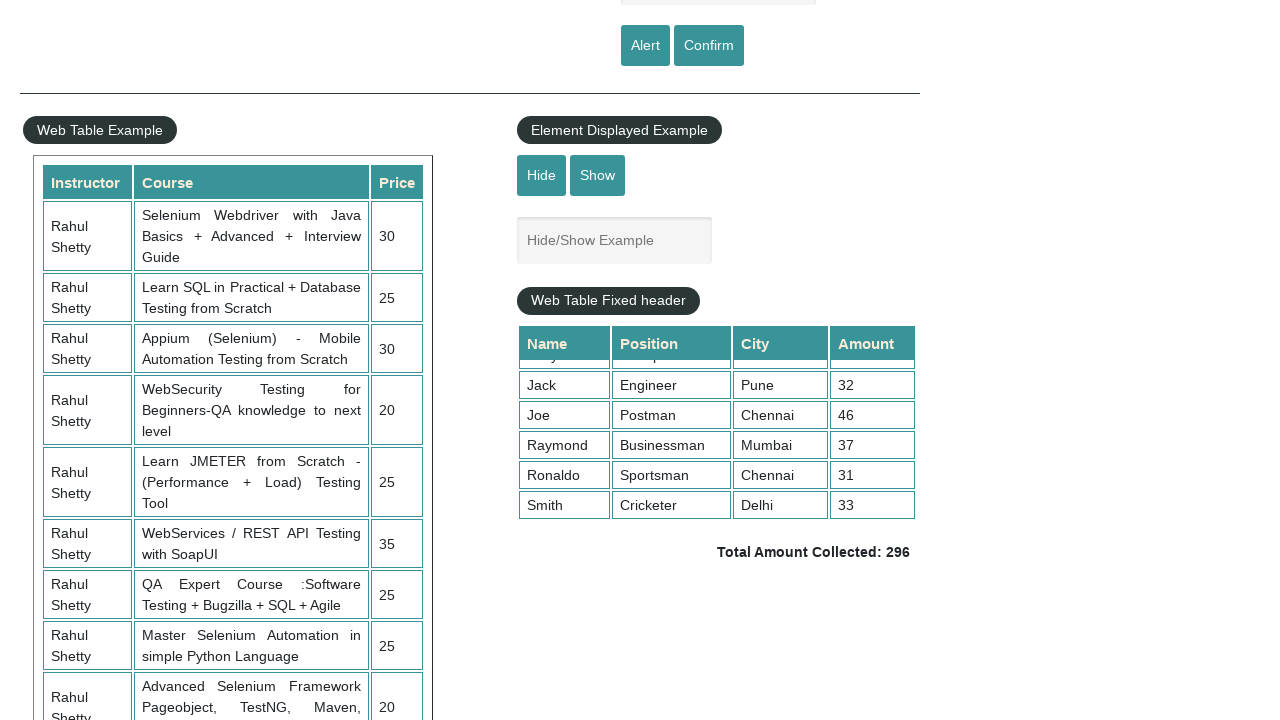

Retrieved expected total amount from page: 296
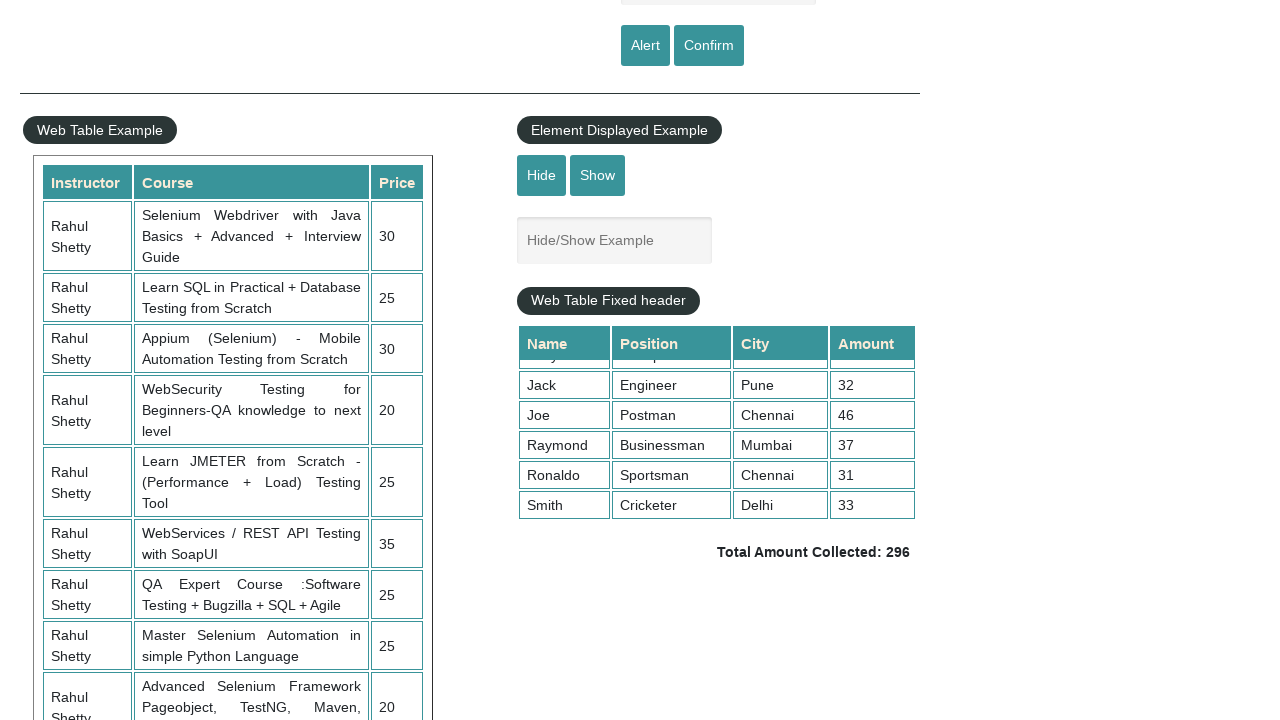

Validated: calculated sum (296) matches displayed total (296)
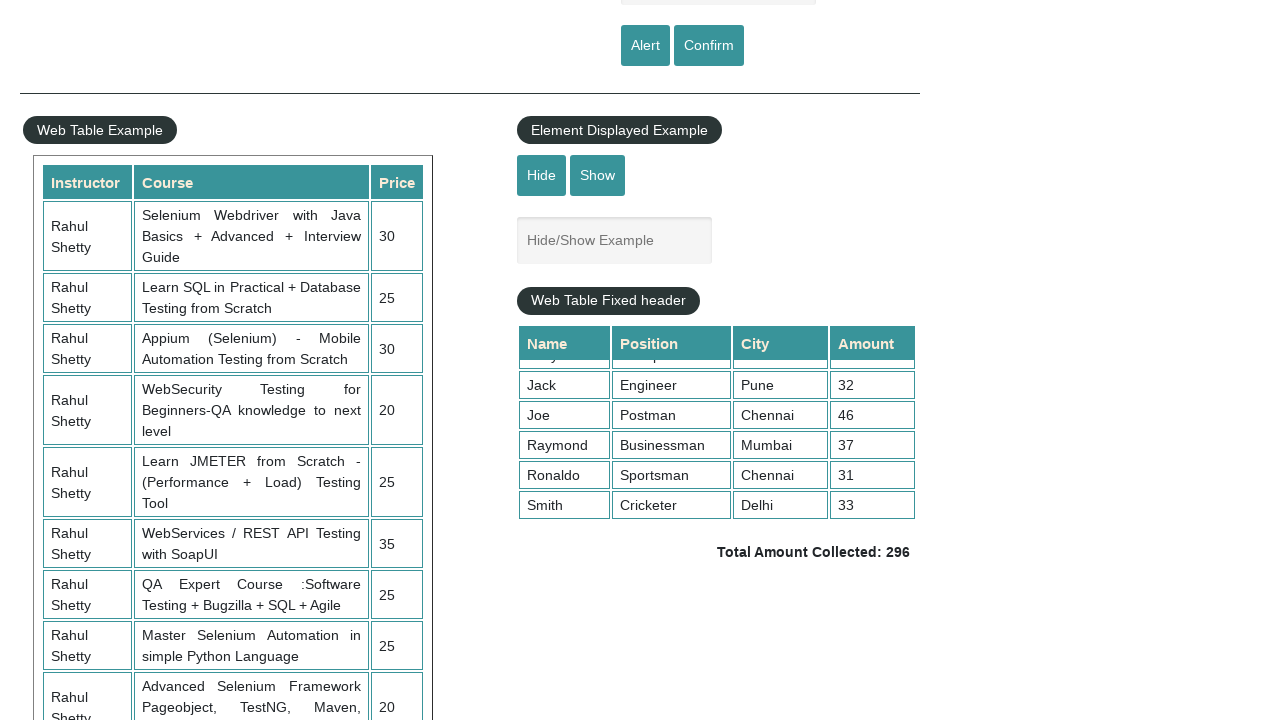

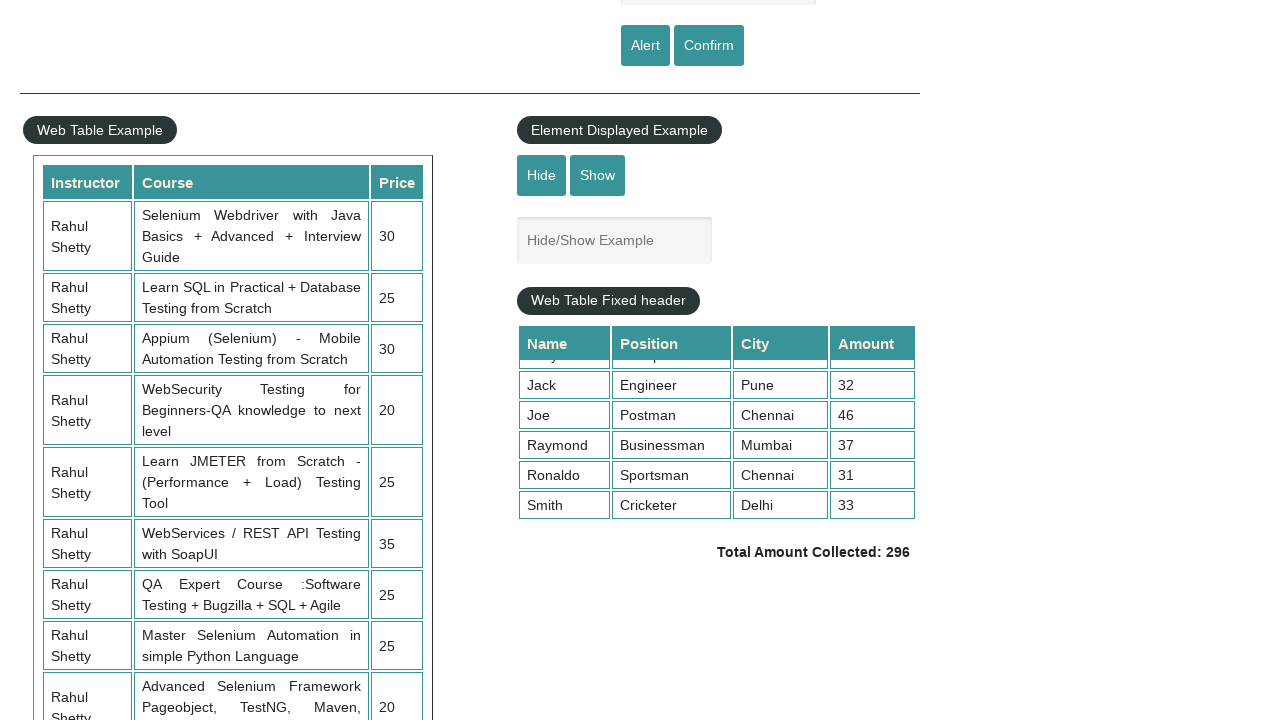